Tests the search functionality on Python.org by entering a search term in the search bar, submitting the search, and navigating back to the homepage.

Starting URL: https://www.python.org

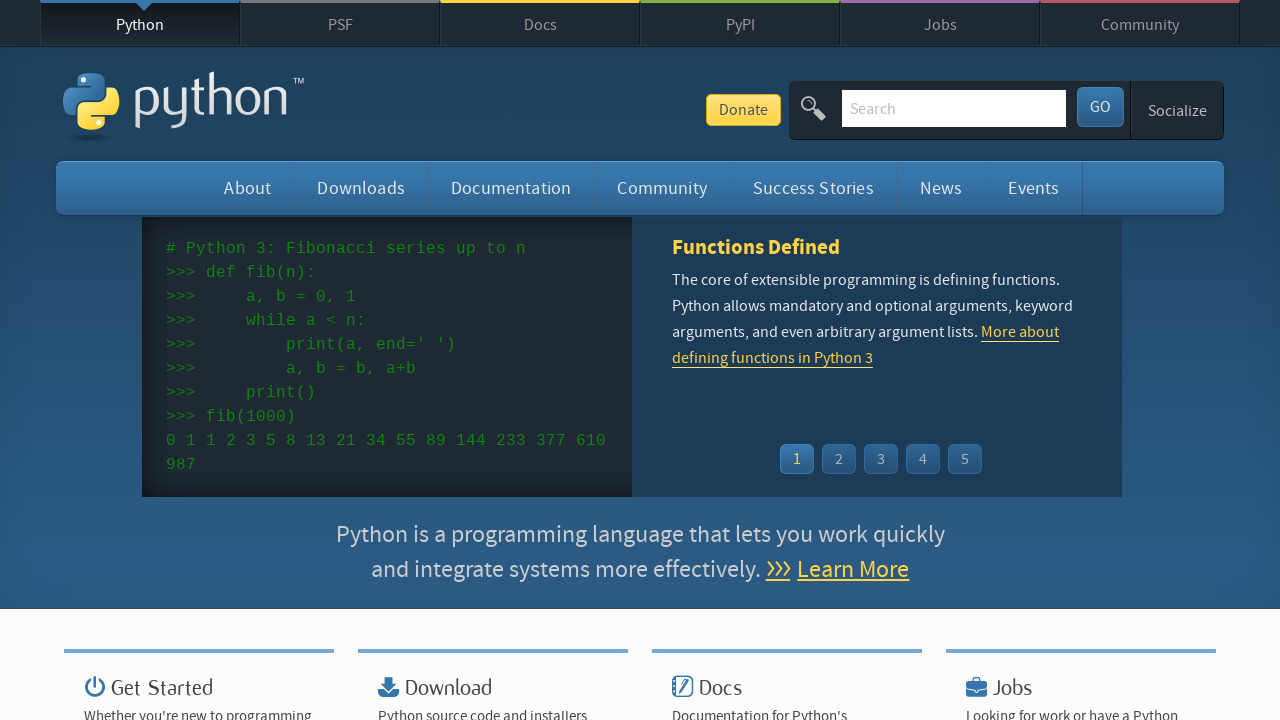

Located and cleared the search bar on .search-field
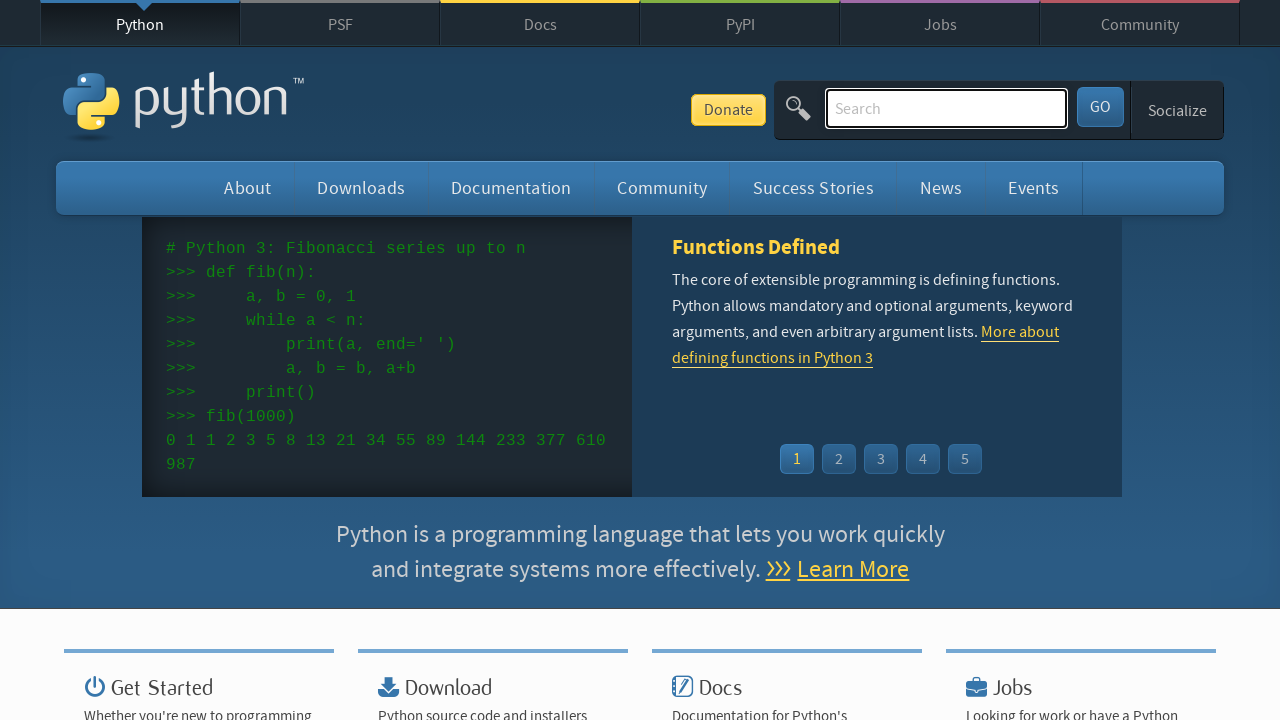

Filled search bar with 'update' on .search-field
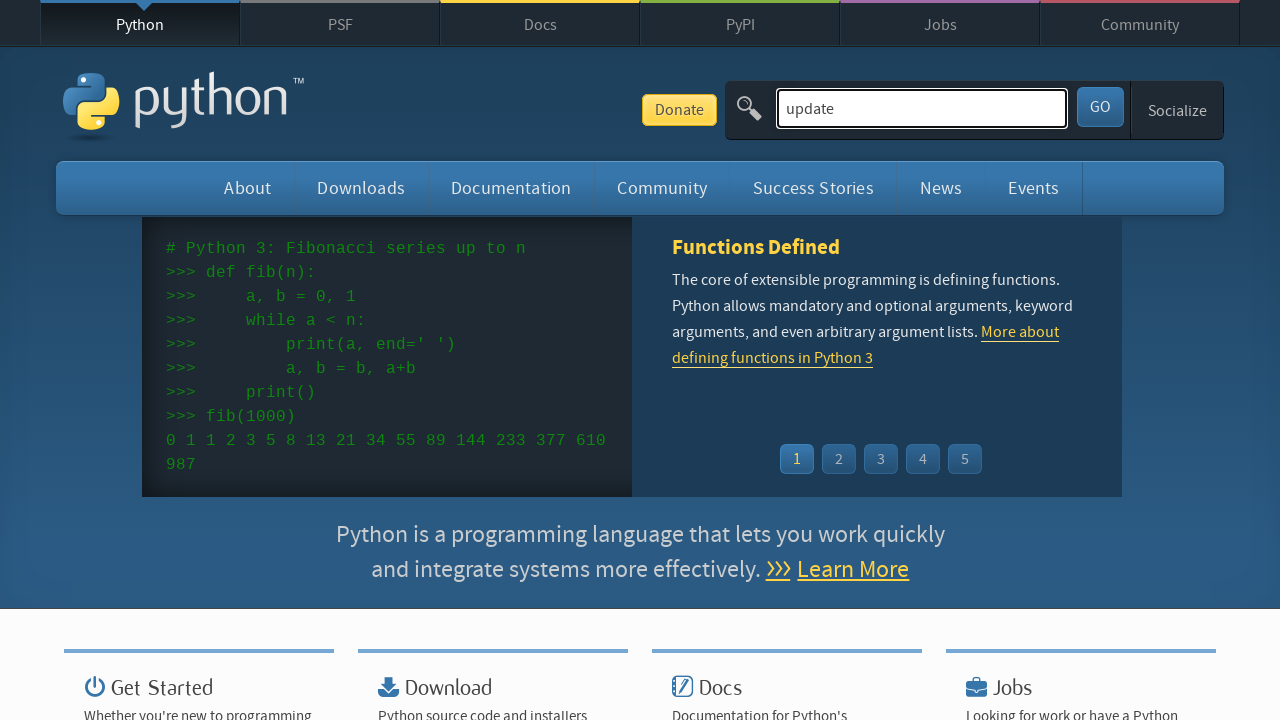

Pressed Enter to submit search on .search-field
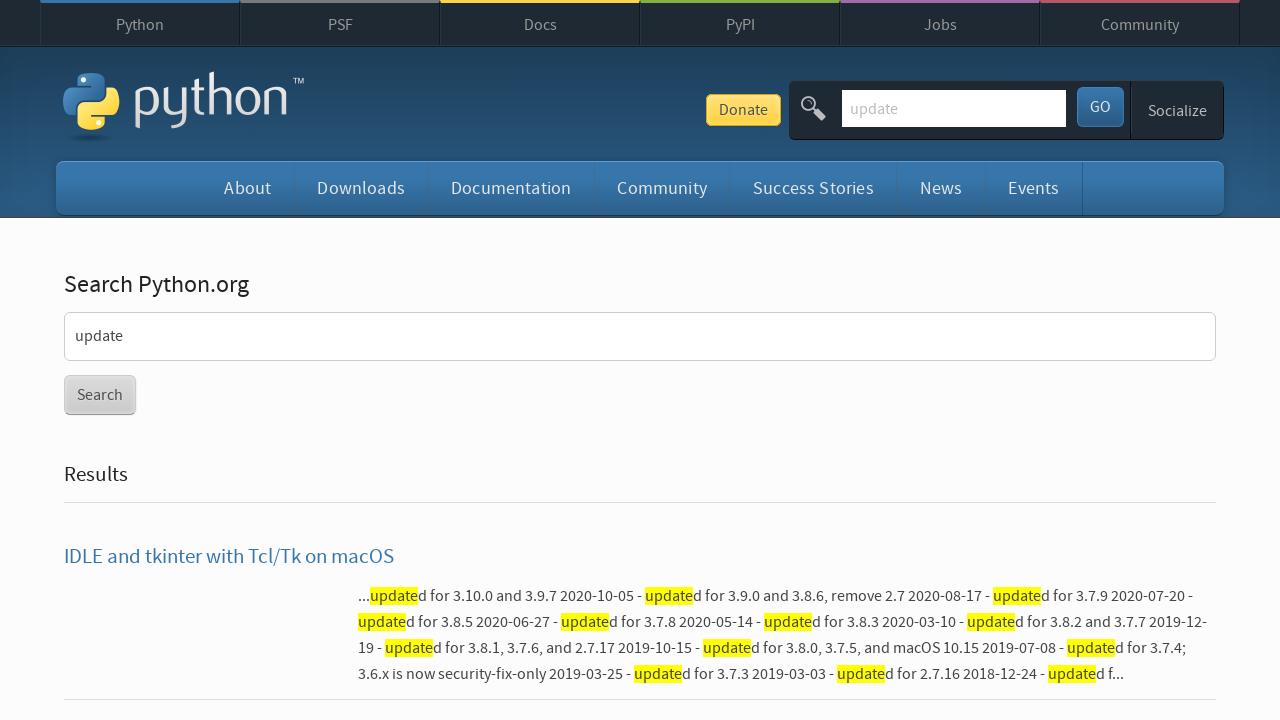

Search results page loaded (networkidle)
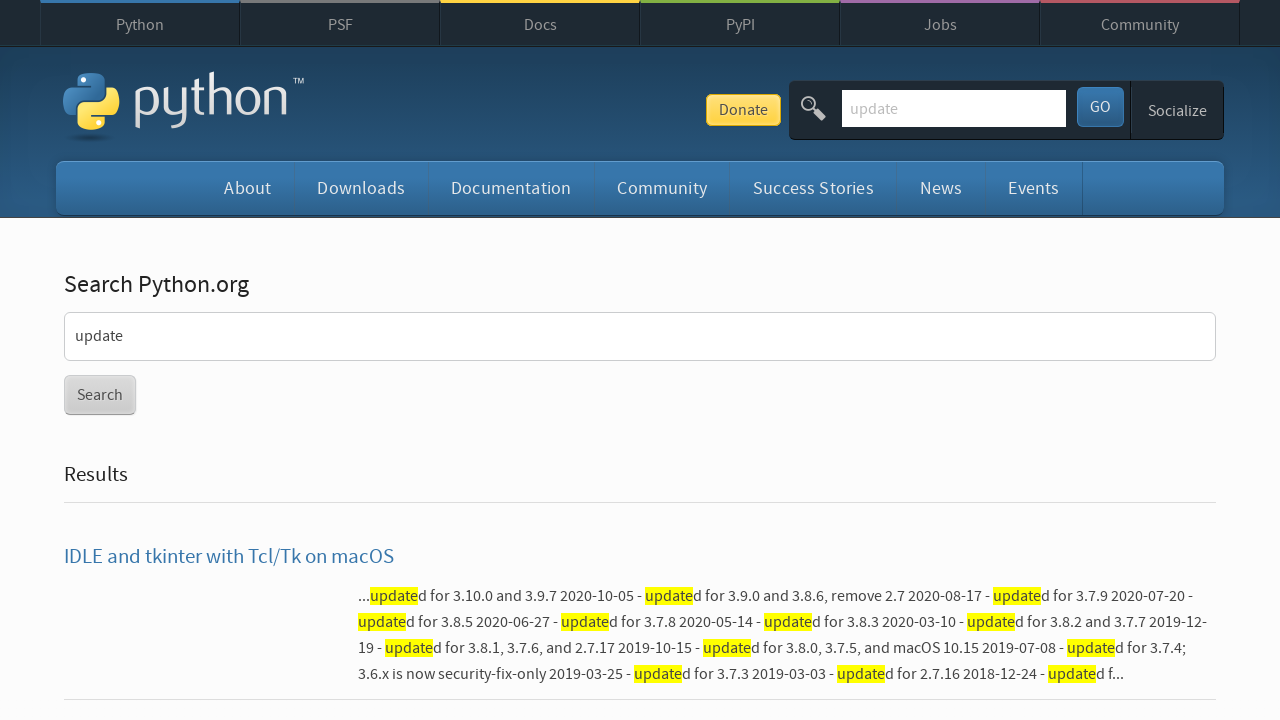

Navigated back to Python.org homepage
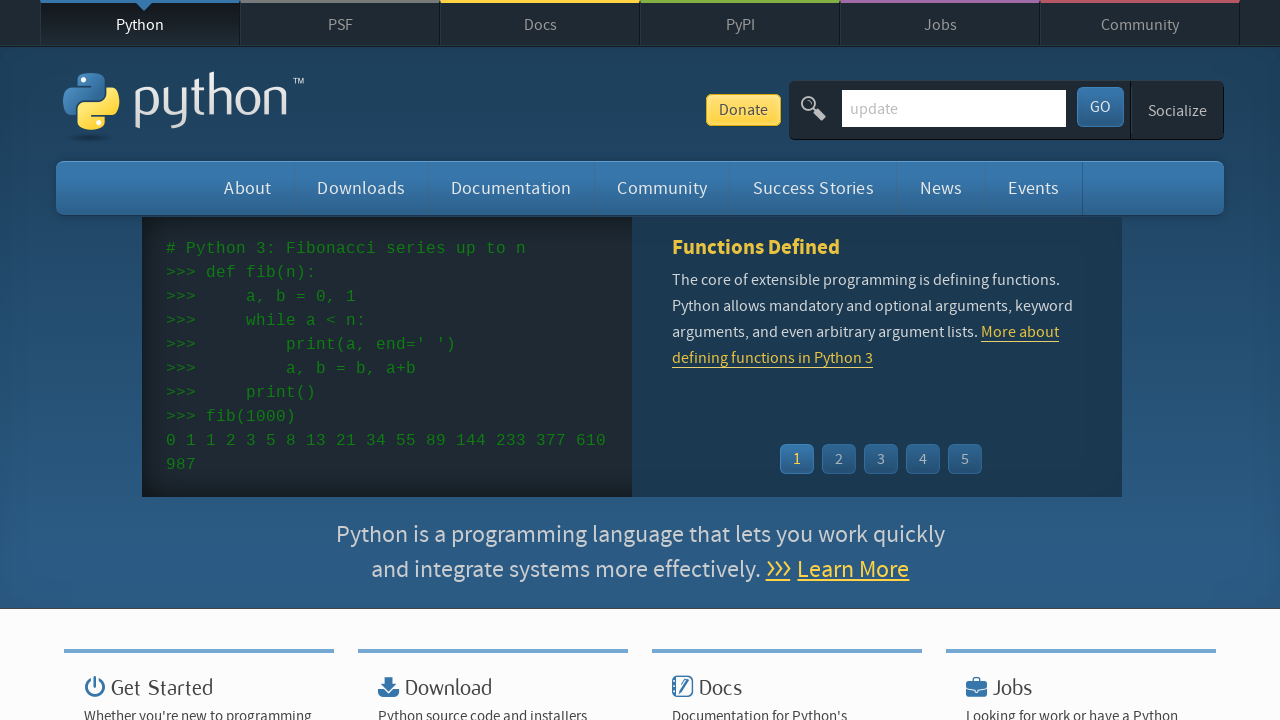

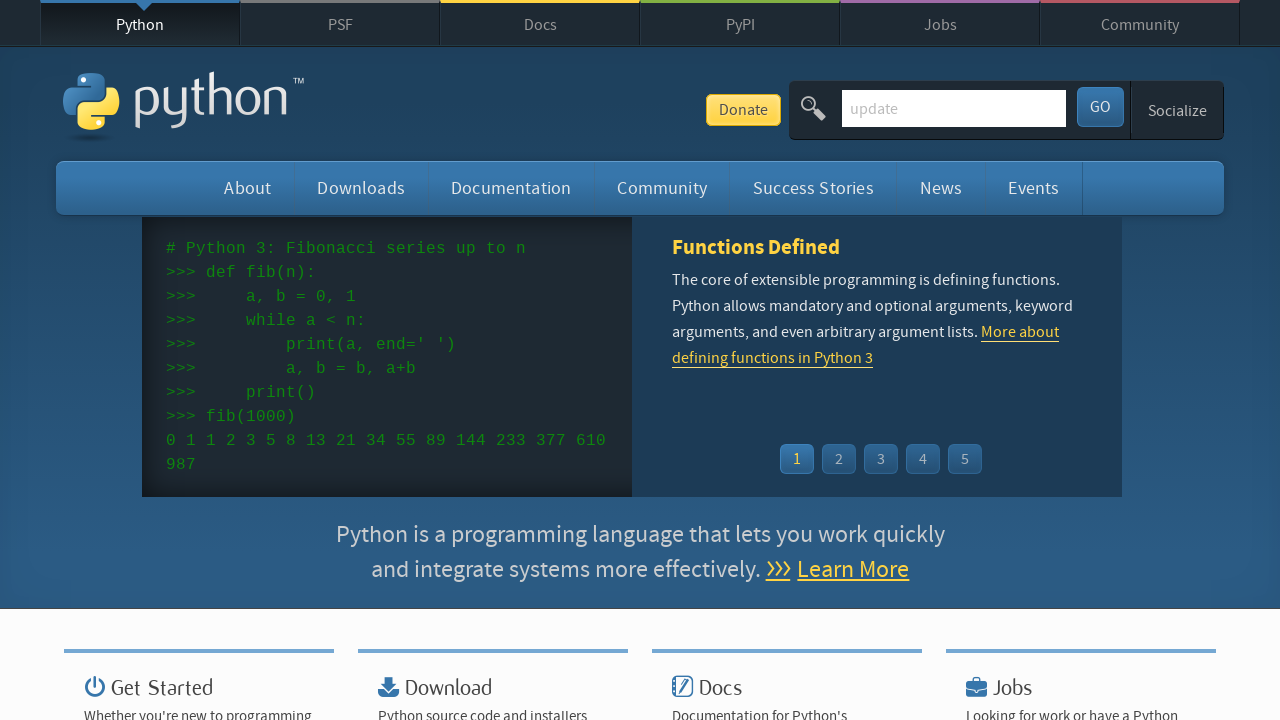